Tests switching between browser tabs by clicking on Alerts, Frame & Windows section, then Browser Windows, opening a new tab, switching to it, and verifying the sample page text is displayed.

Starting URL: https://demoqa.com

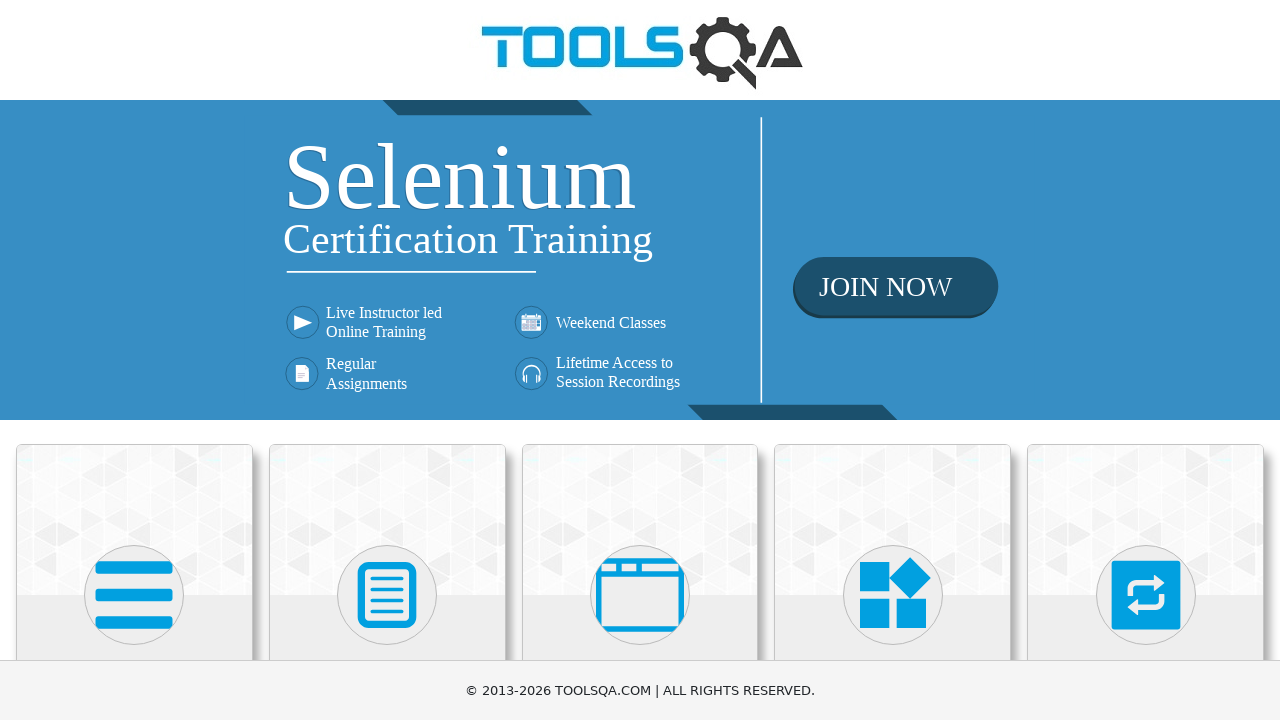

Clicked on 'Alerts, Frame & Windows' card at (640, 360) on text=Alerts, Frame & Windows
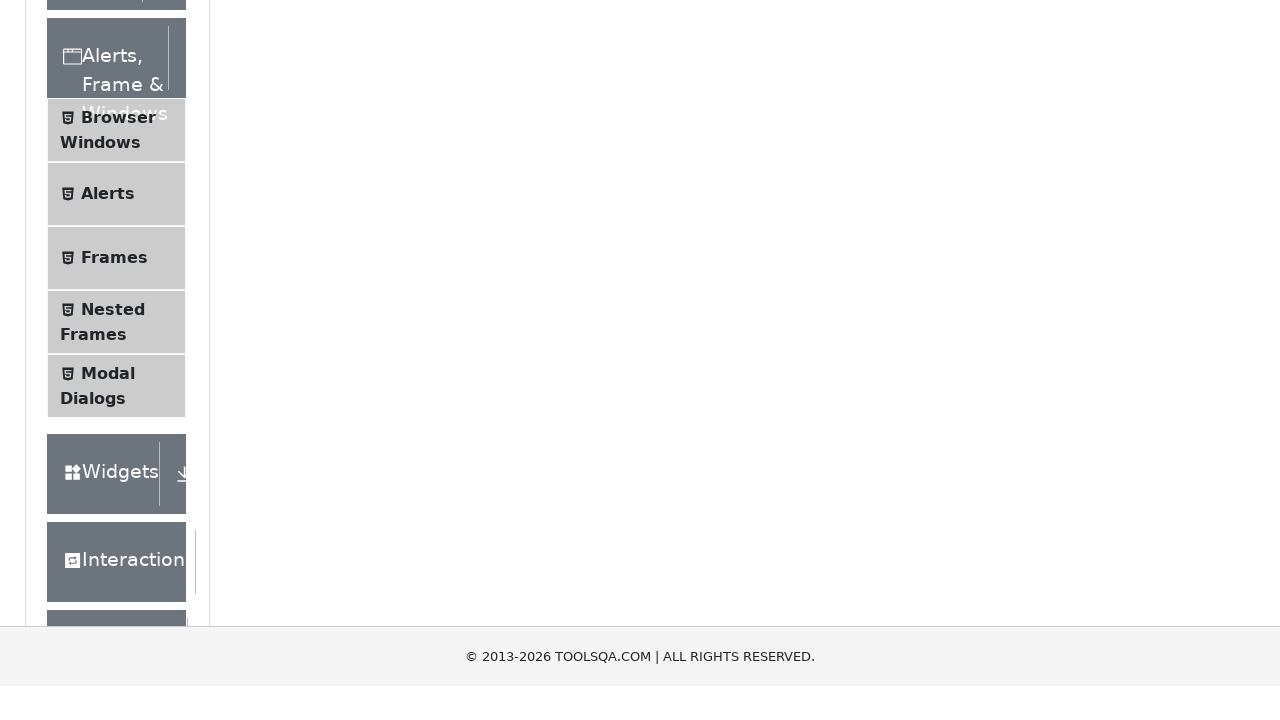

Clicked on 'Browser Windows' menu item at (118, 424) on text=Browser Windows
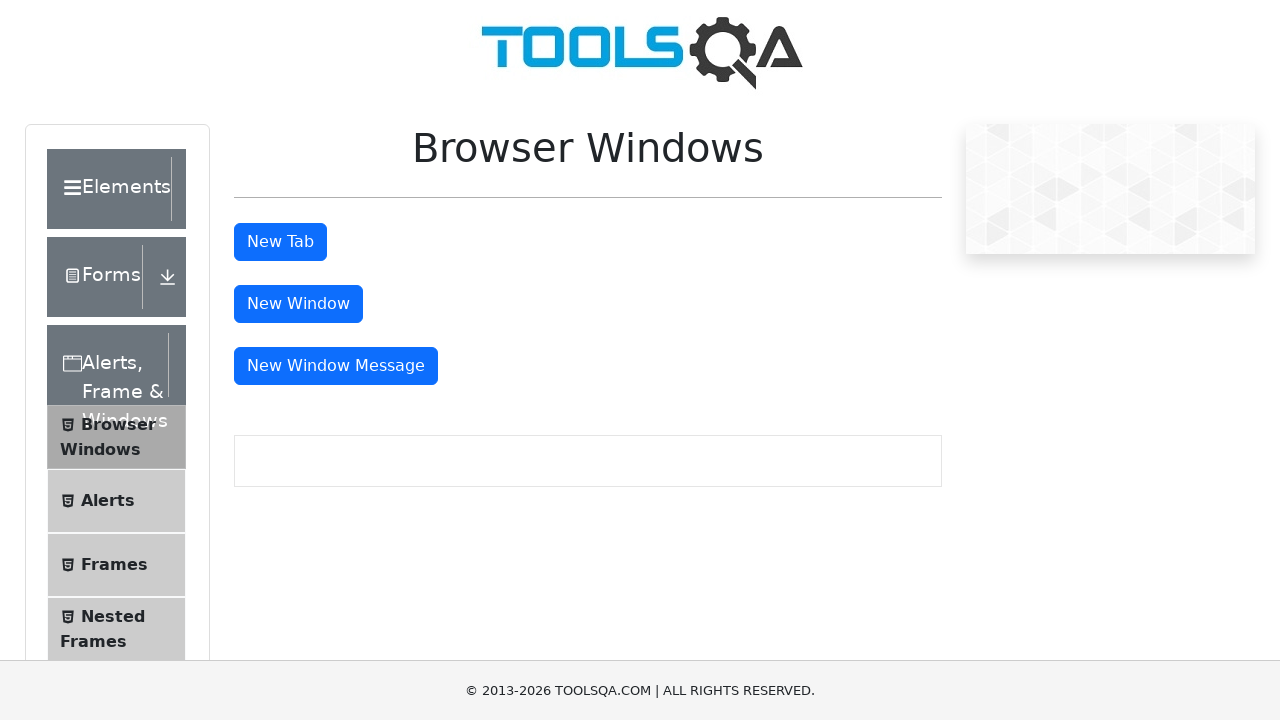

Clicked 'New Tab' button to open a new browser tab at (280, 242) on #tabButton
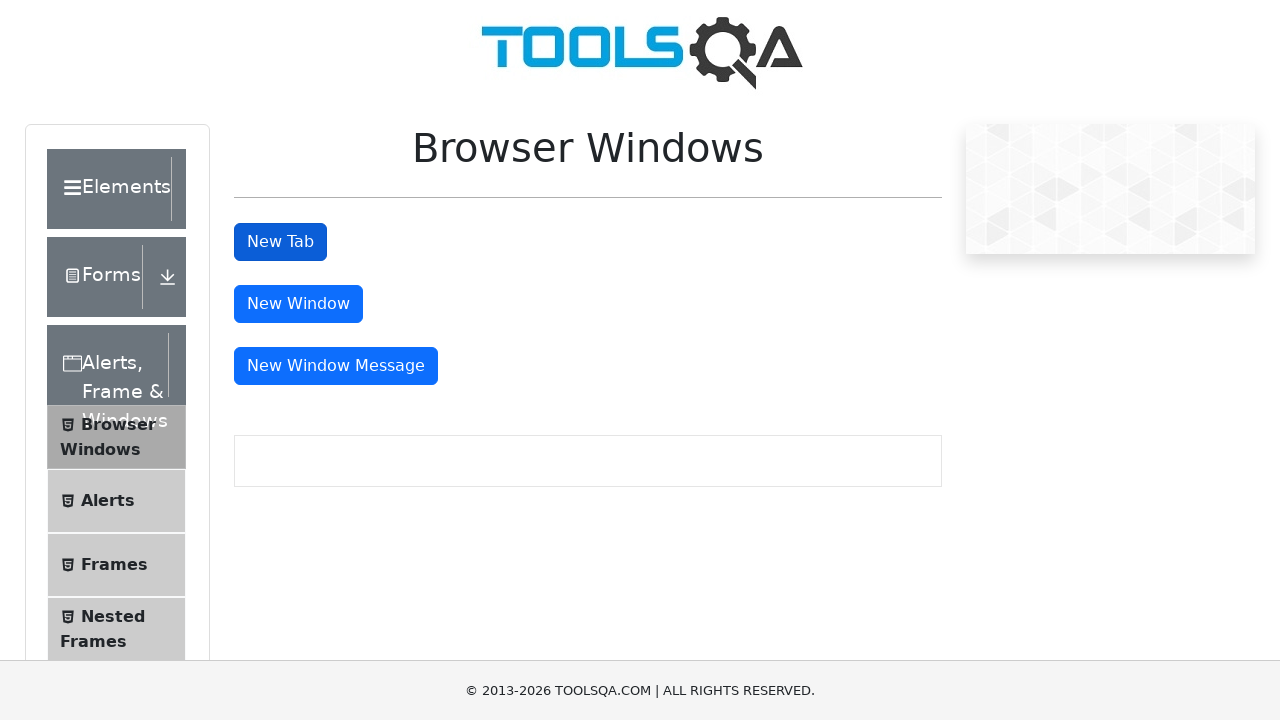

New tab page loaded successfully
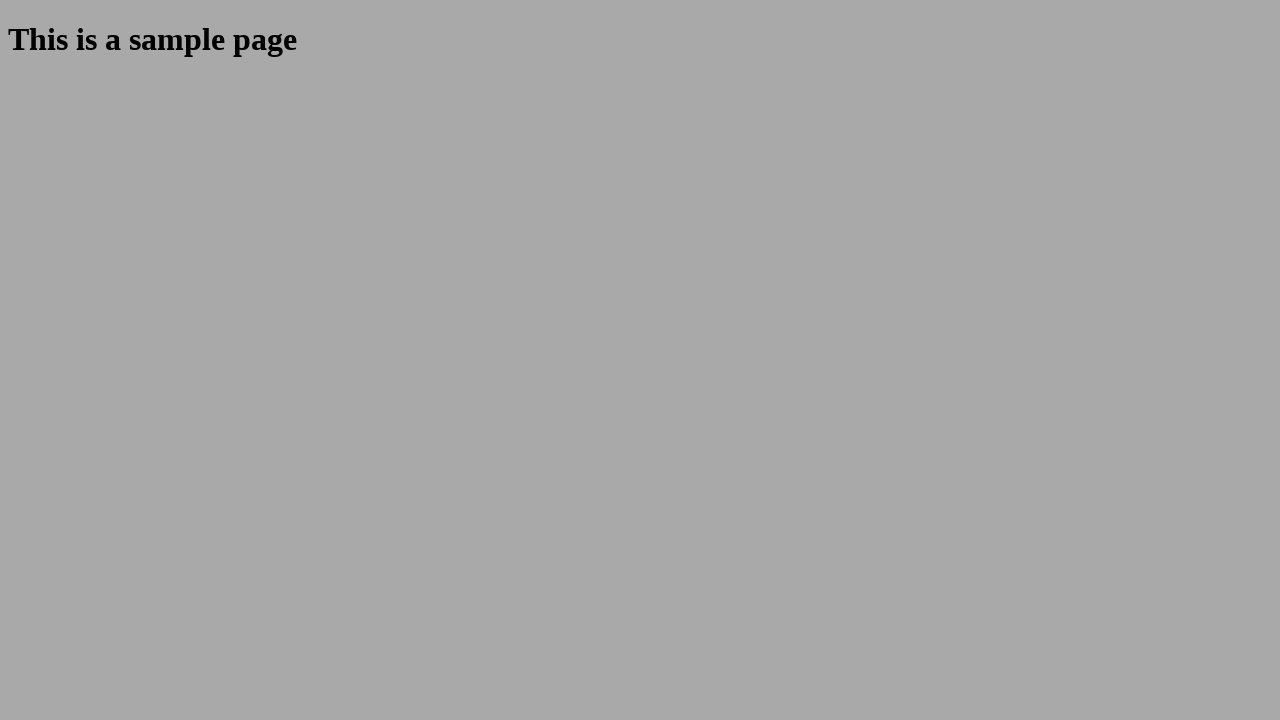

Verified sample page text is displayed on new tab
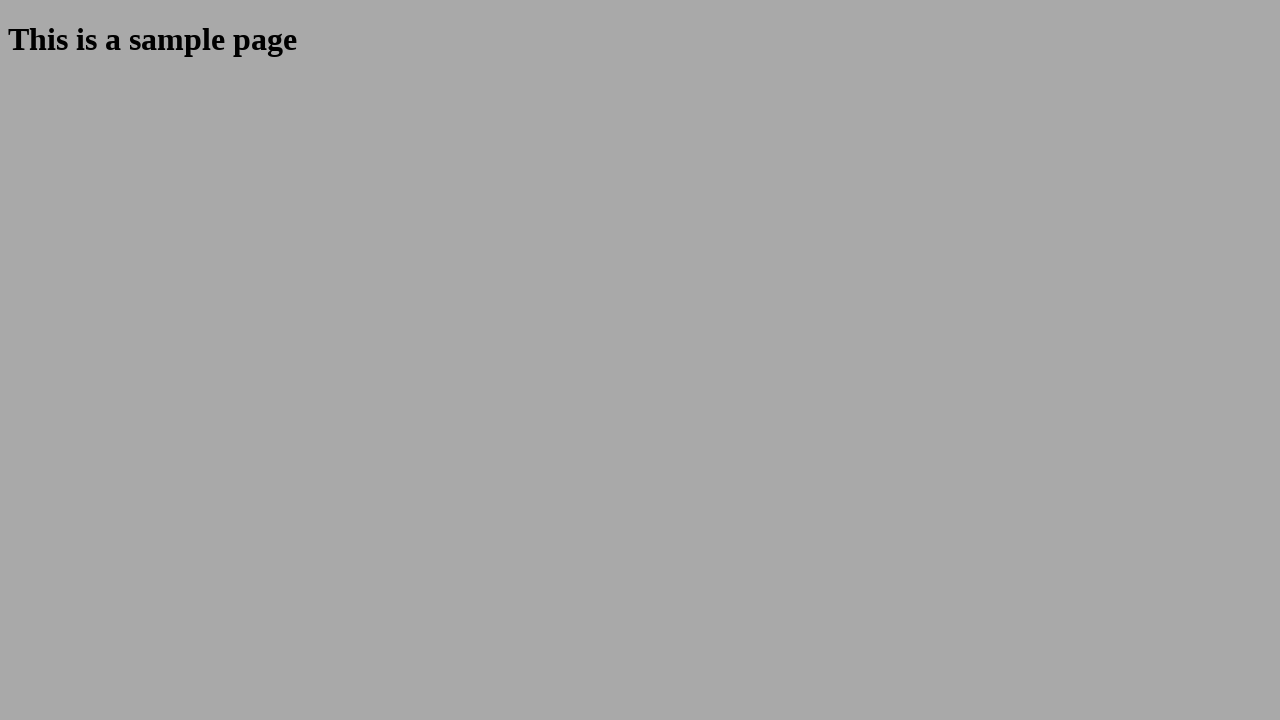

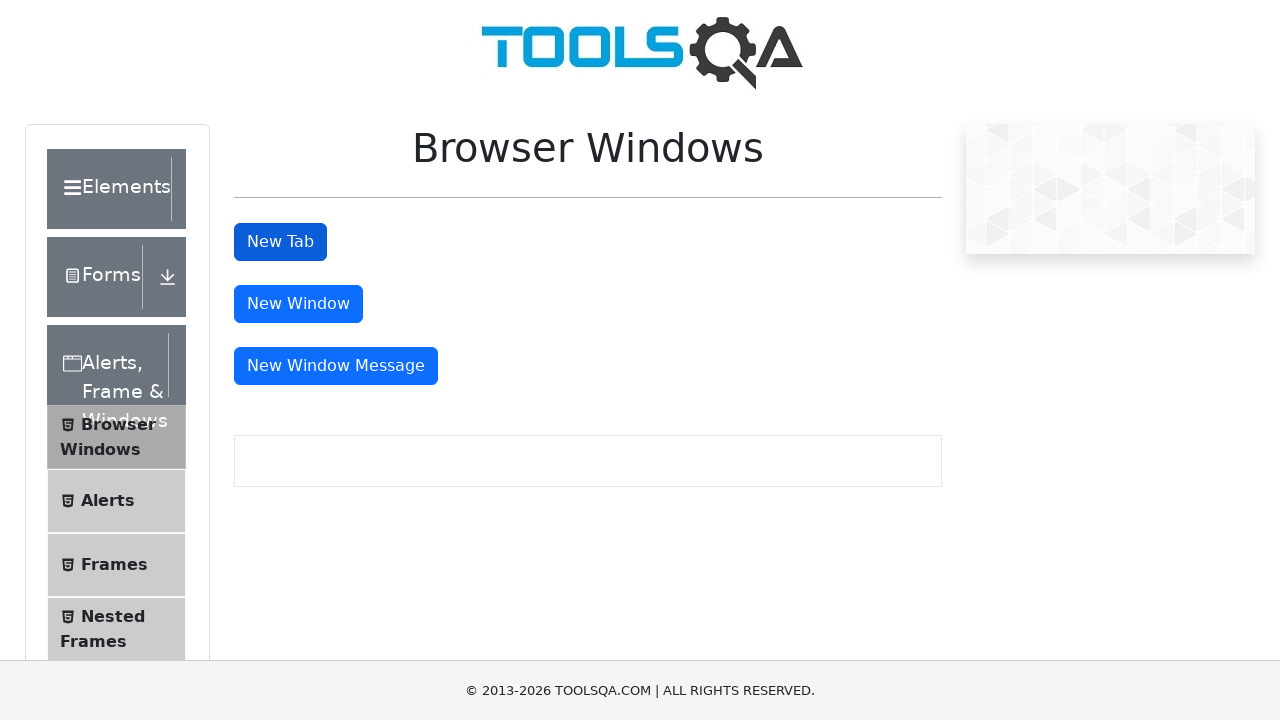